Tests alert handling functionality by clicking a button that triggers an alert, then accepting the alert dialog

Starting URL: https://krninformatix.com/selenium/testing.html

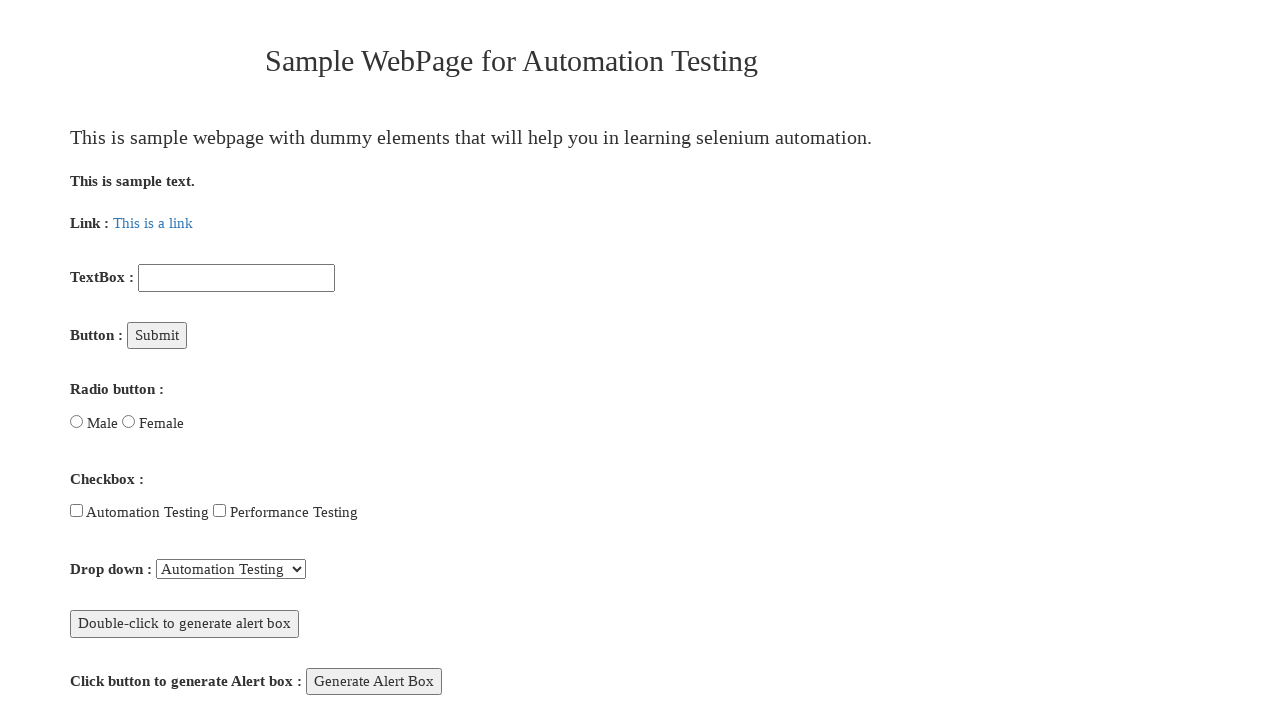

Clicked button to trigger alert dialog at (374, 681) on xpath=/html[1]/body[1]/div[1]/div[11]/div[1]/p[1]/button[1]
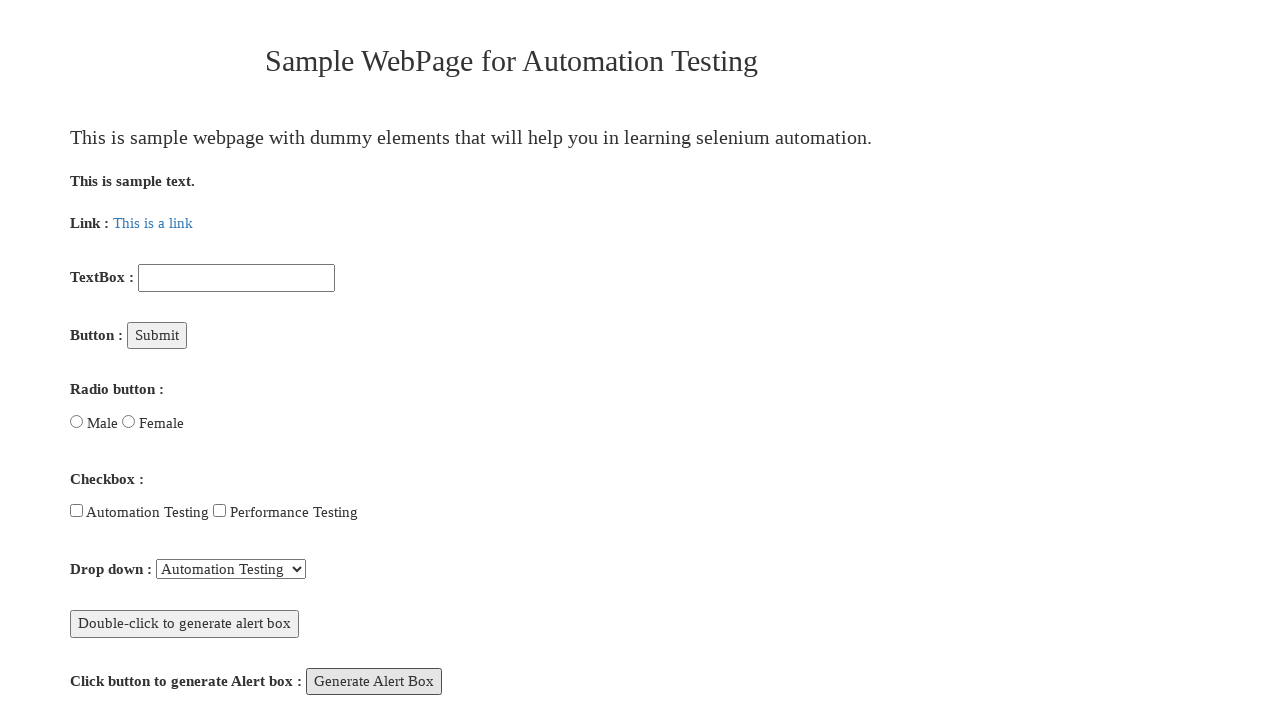

Set up dialog handler to accept alerts
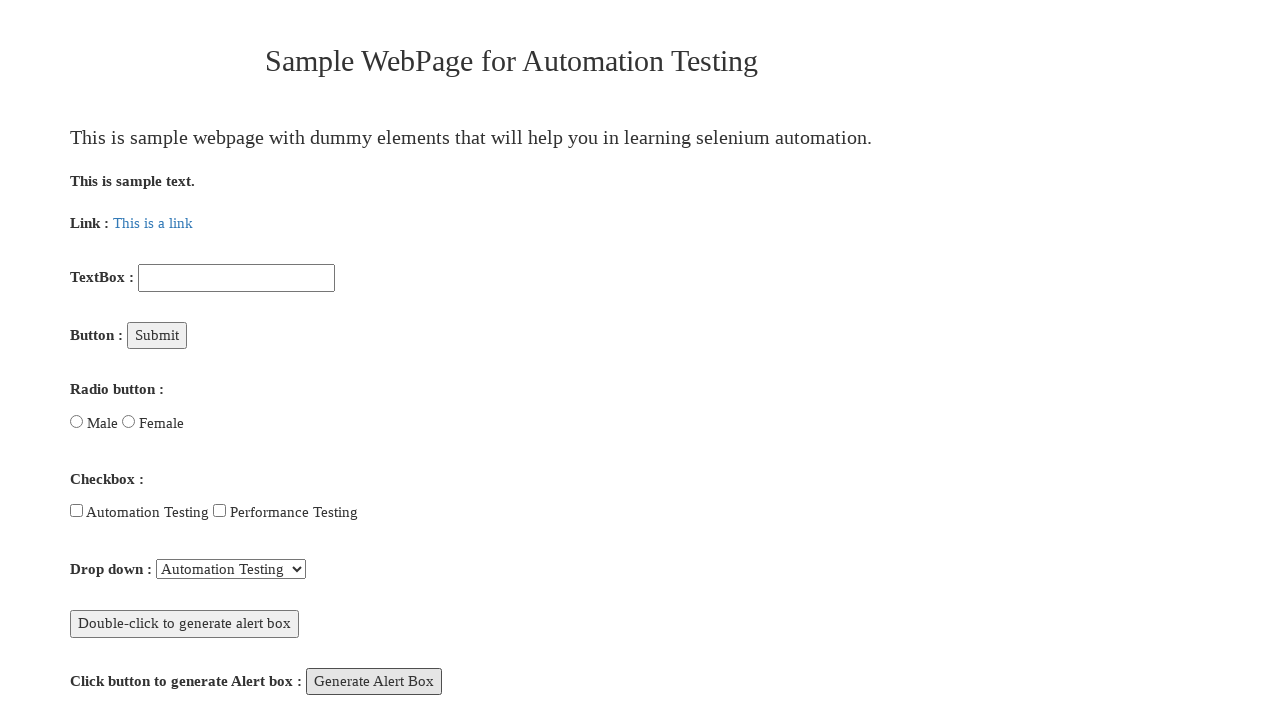

Registered alternative dialog handler function
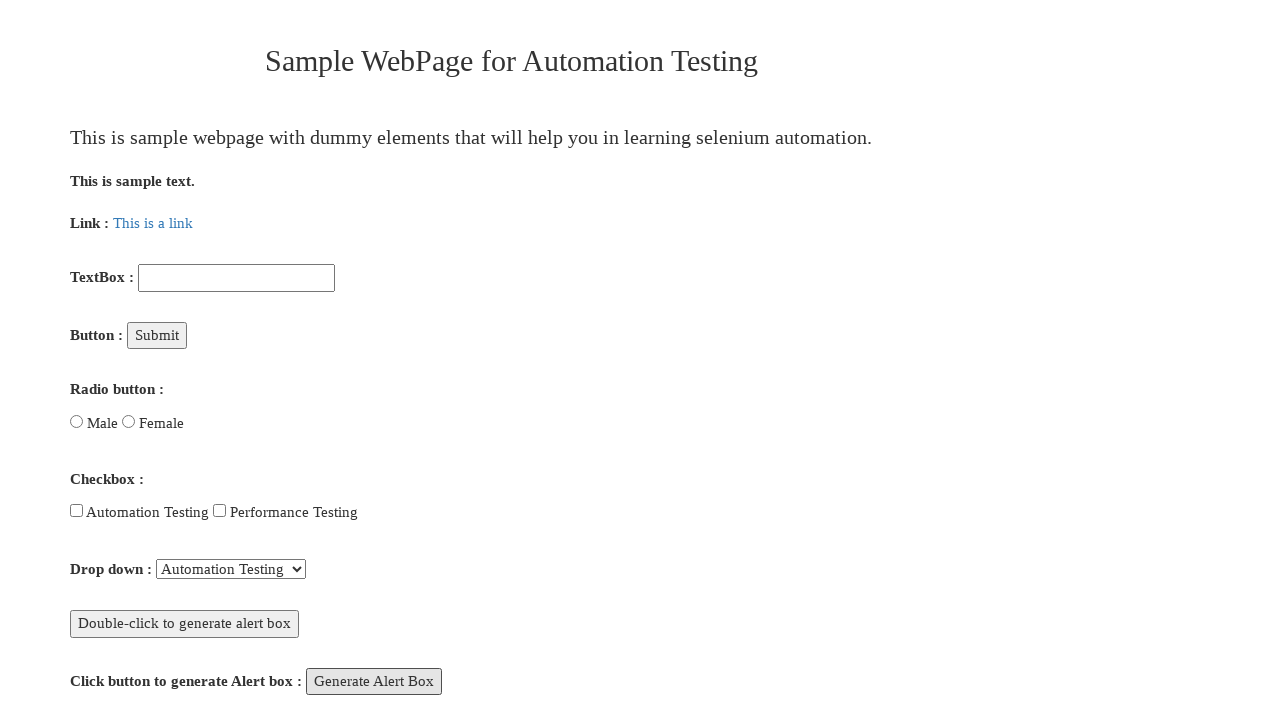

Clicked button again to trigger alert dialog at (374, 681) on xpath=/html[1]/body[1]/div[1]/div[11]/div[1]/p[1]/button[1]
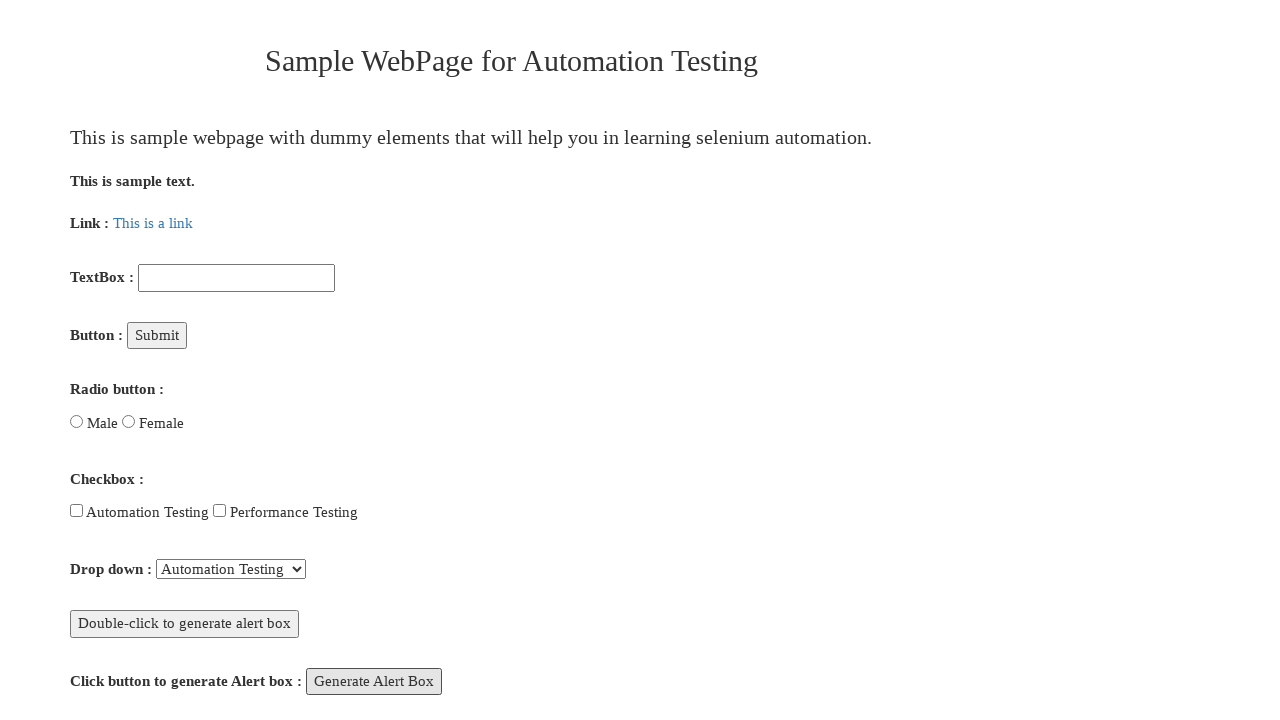

Waited 1000ms for dialog to be processed
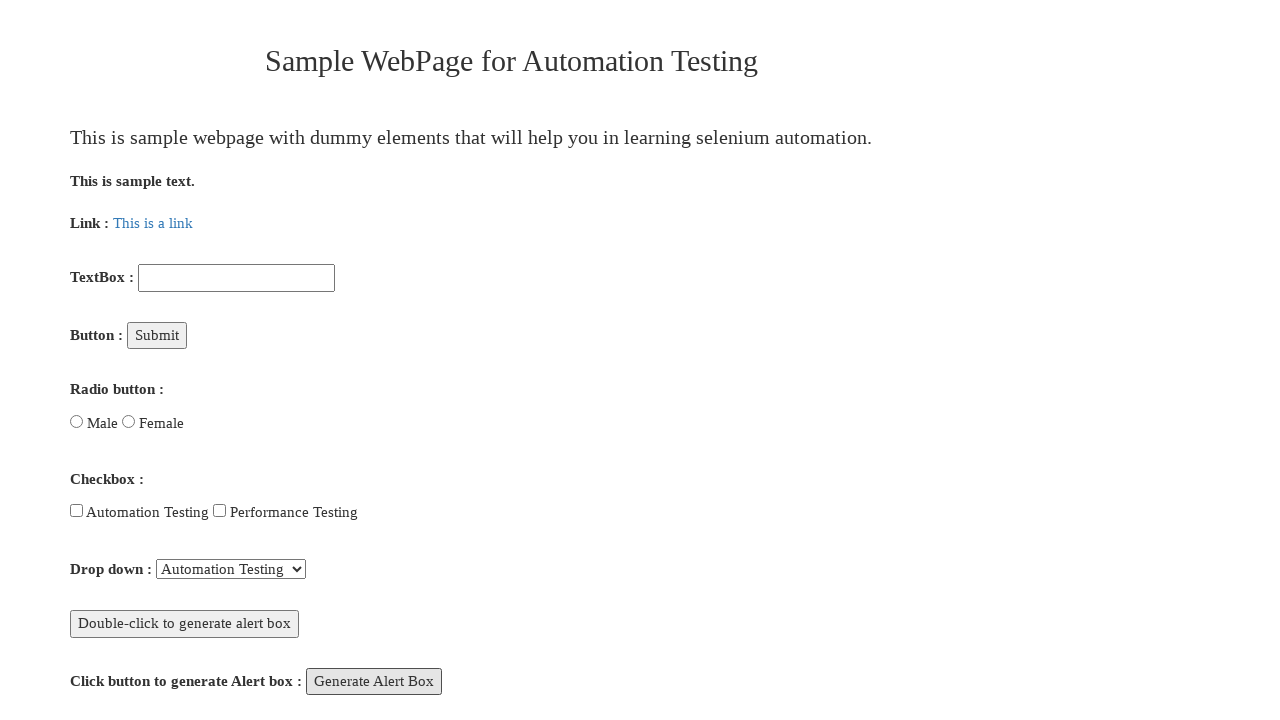

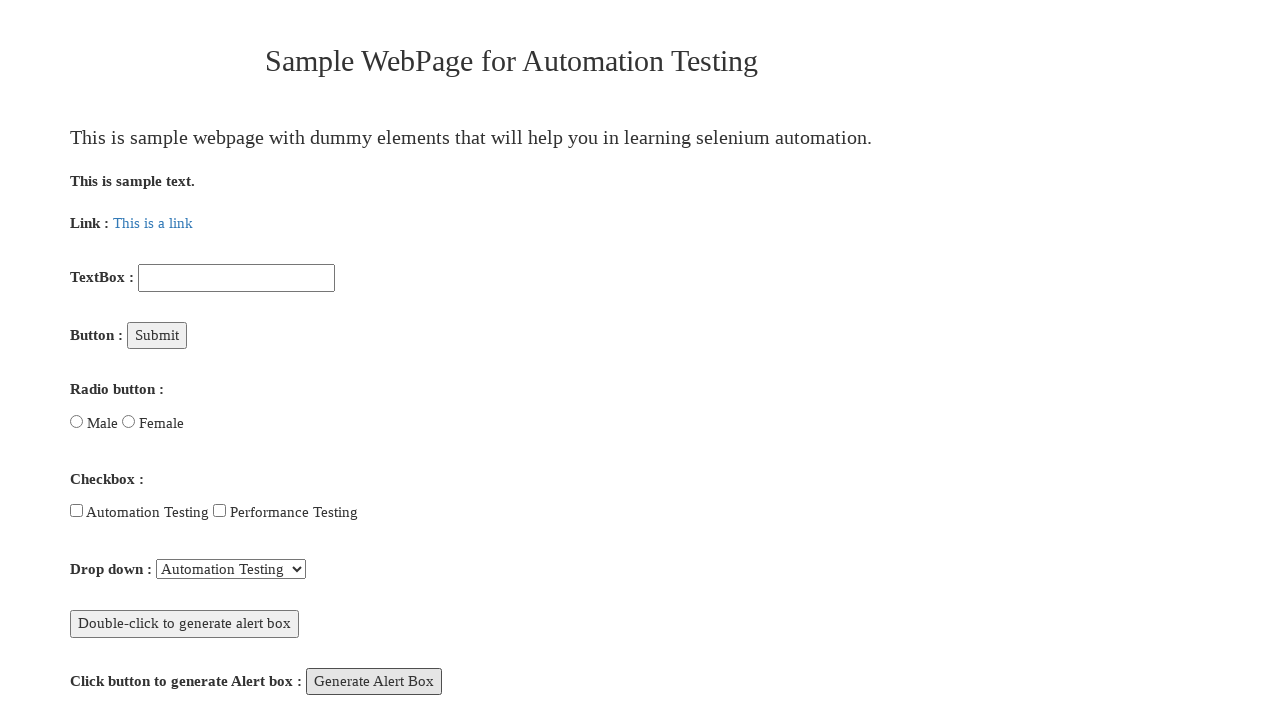